Tests that canceling a change to an employee's name reverts it to the original value

Starting URL: https://devmountain-qa.github.io/employee-manager/1.2_Version/index.html

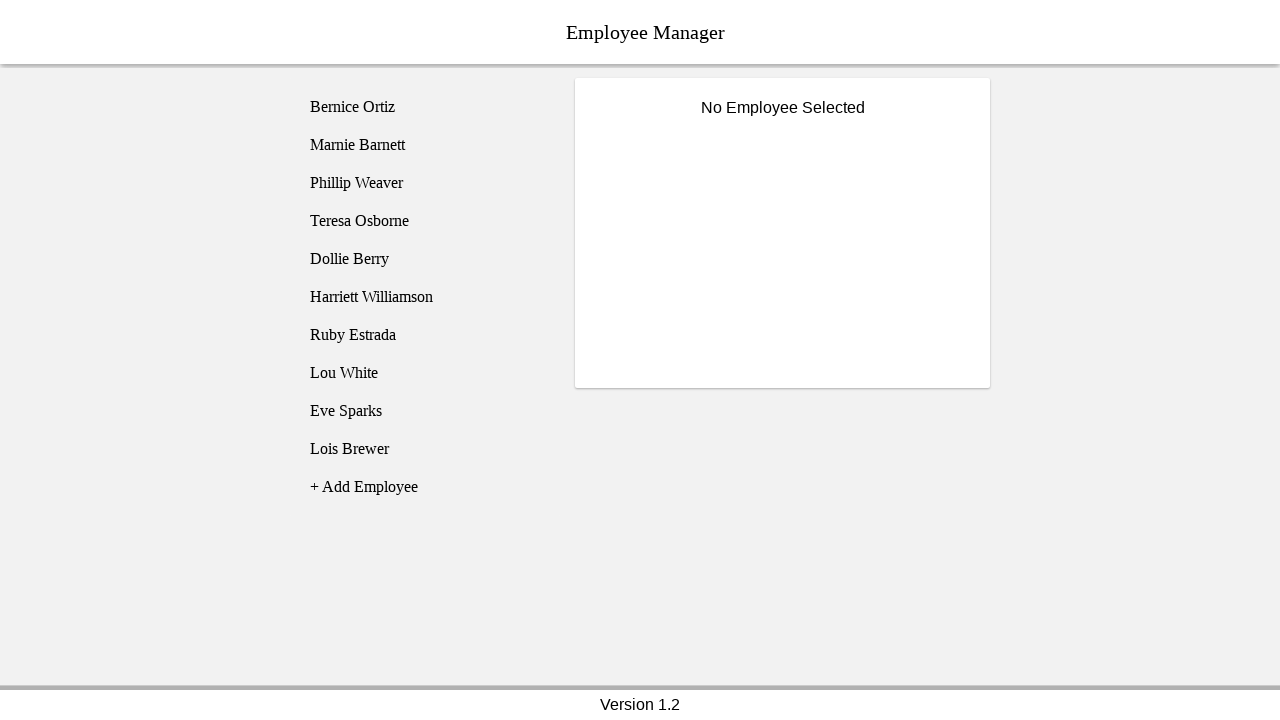

Clicked on Phillip Weaver employee at (425, 183) on [name='employee3']
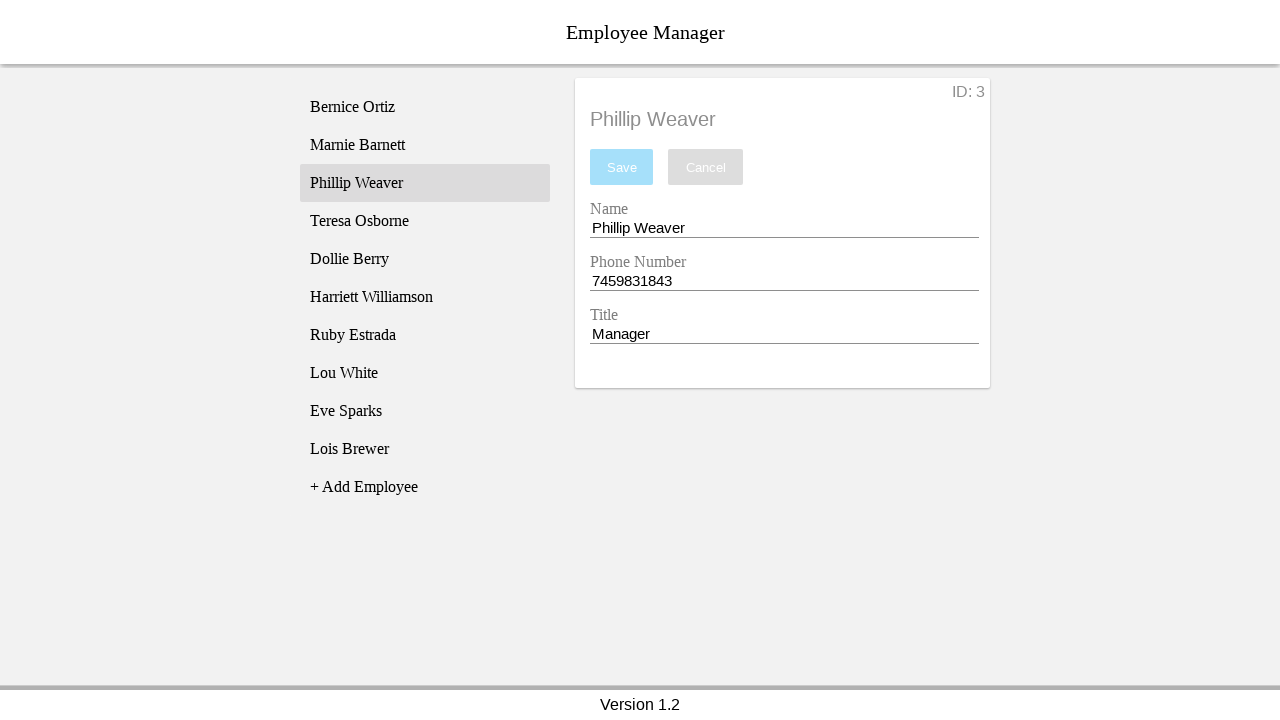

Employee details became visible
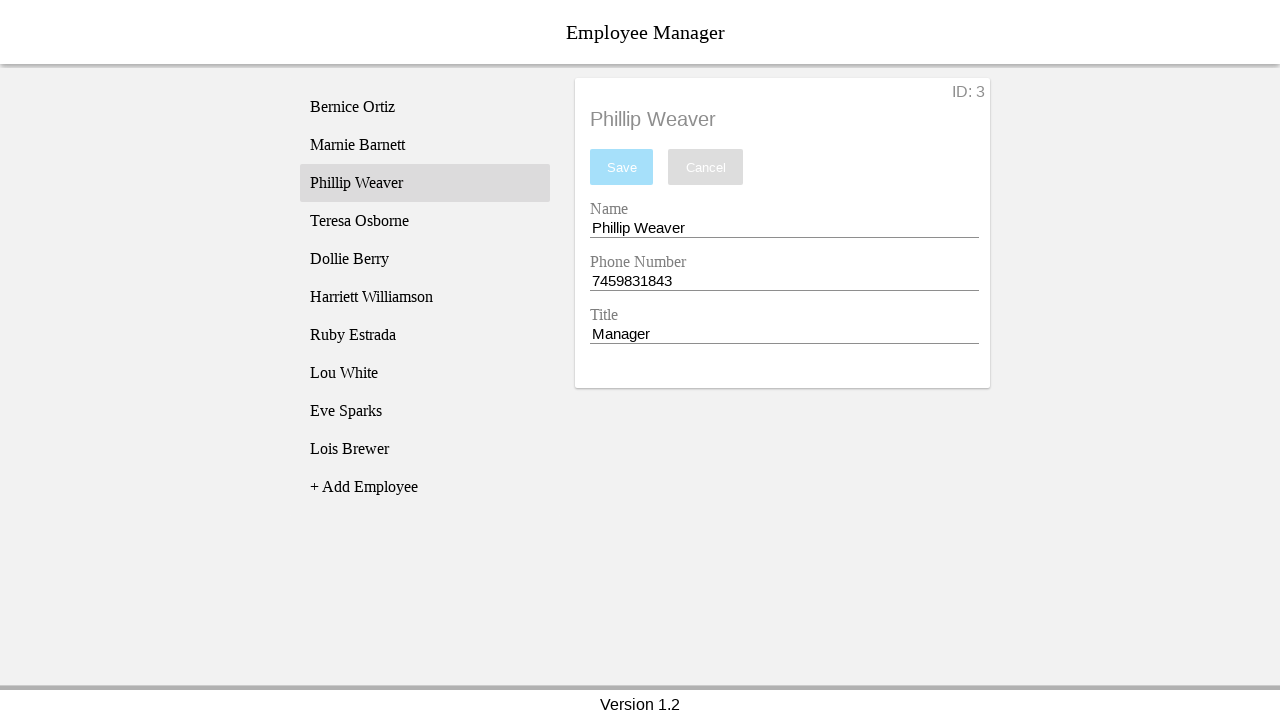

Filled name field with 'Test Name' on [name='nameEntry']
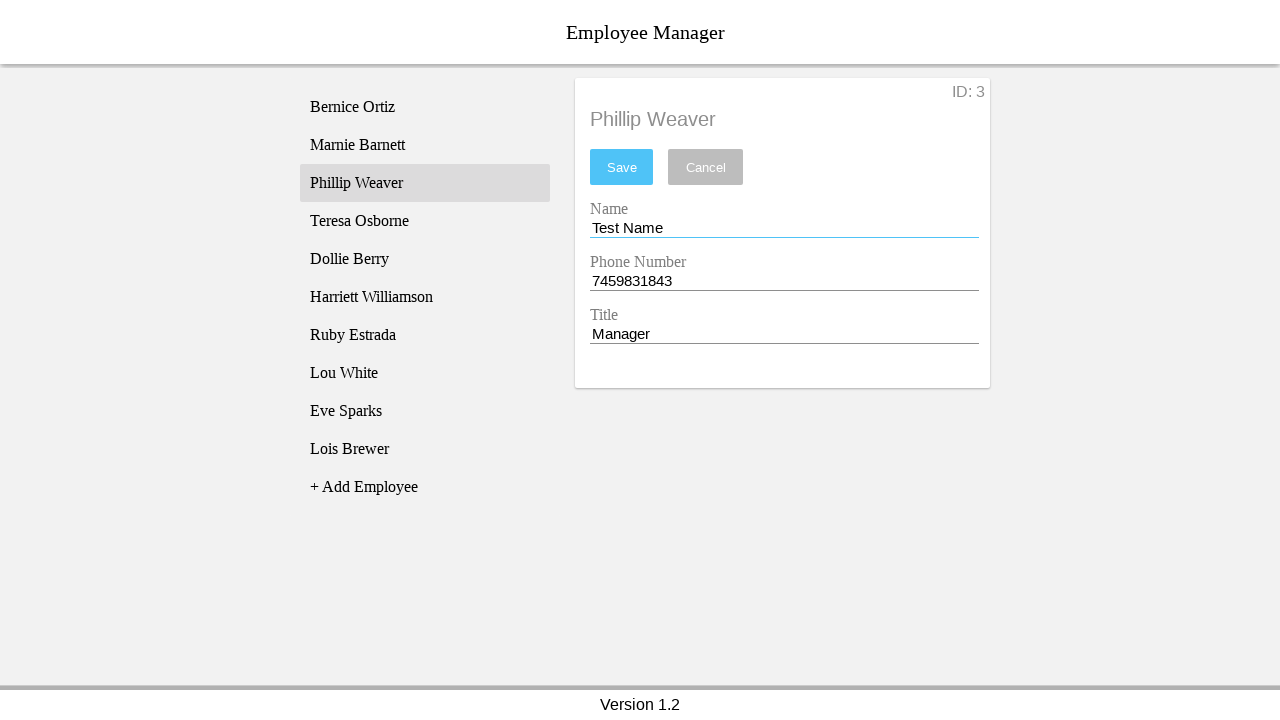

Clicked cancel button to revert changes at (706, 167) on [name='cancel']
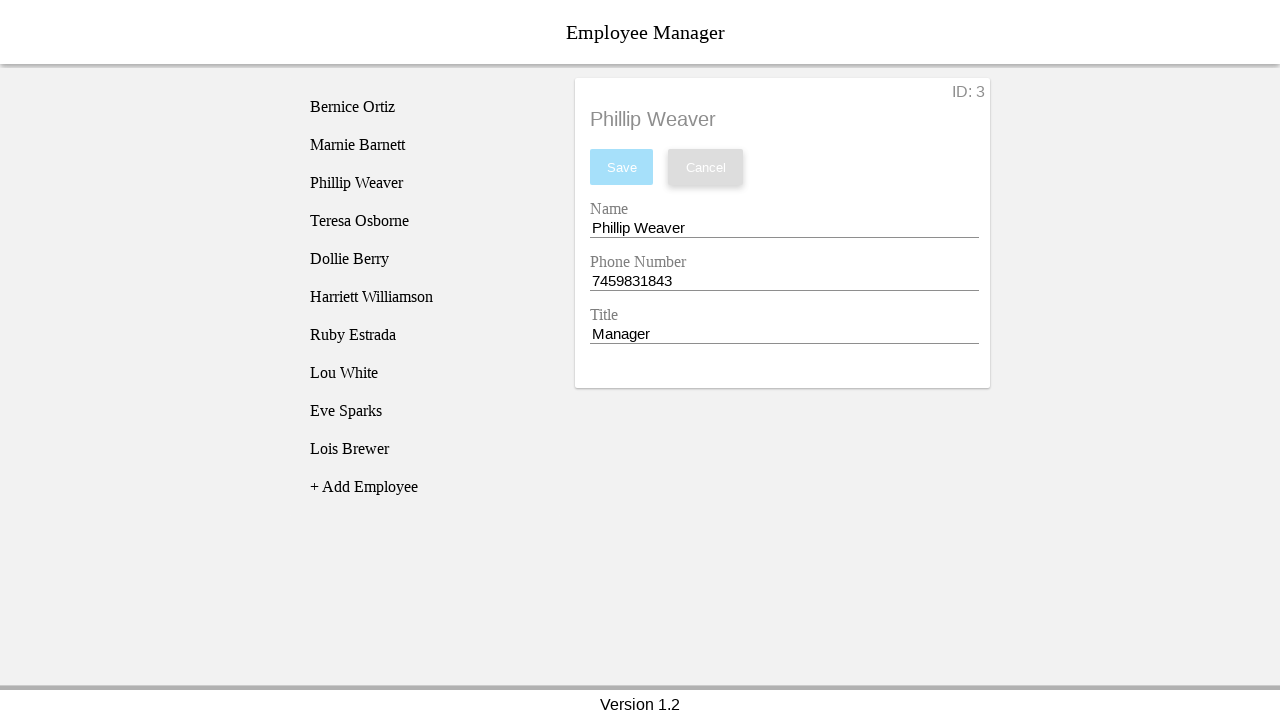

Name field is present after cancellation
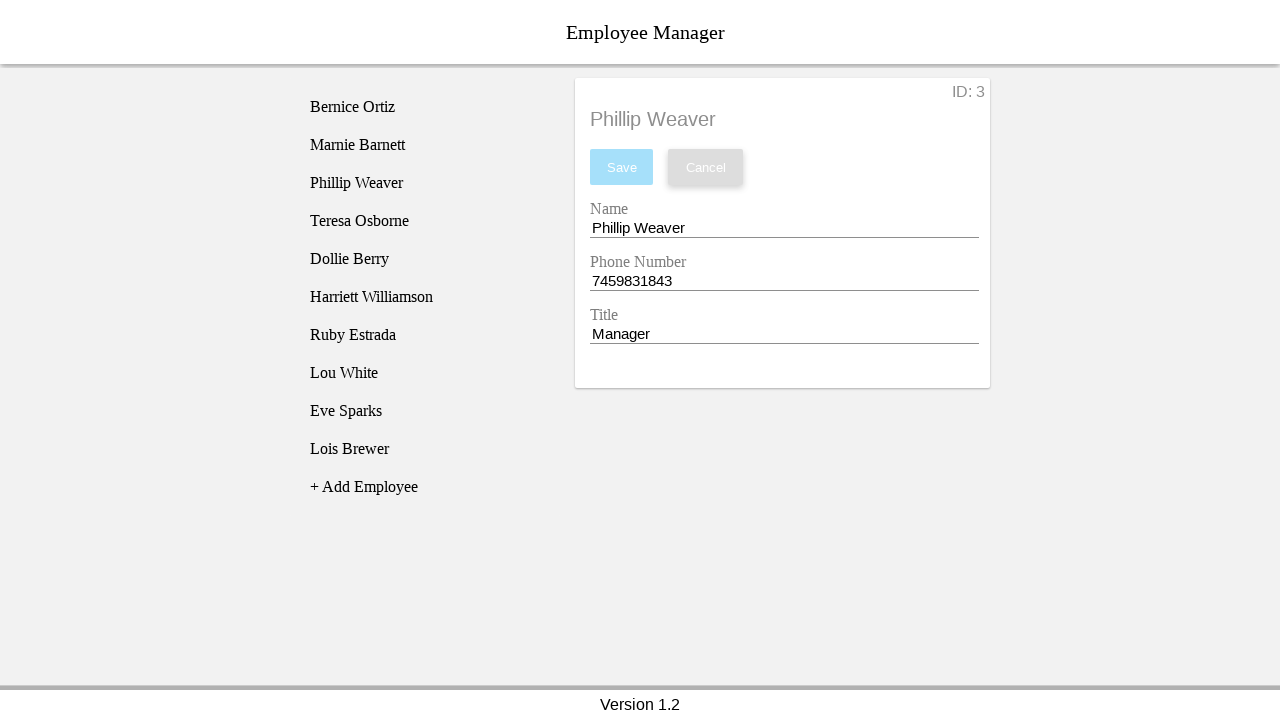

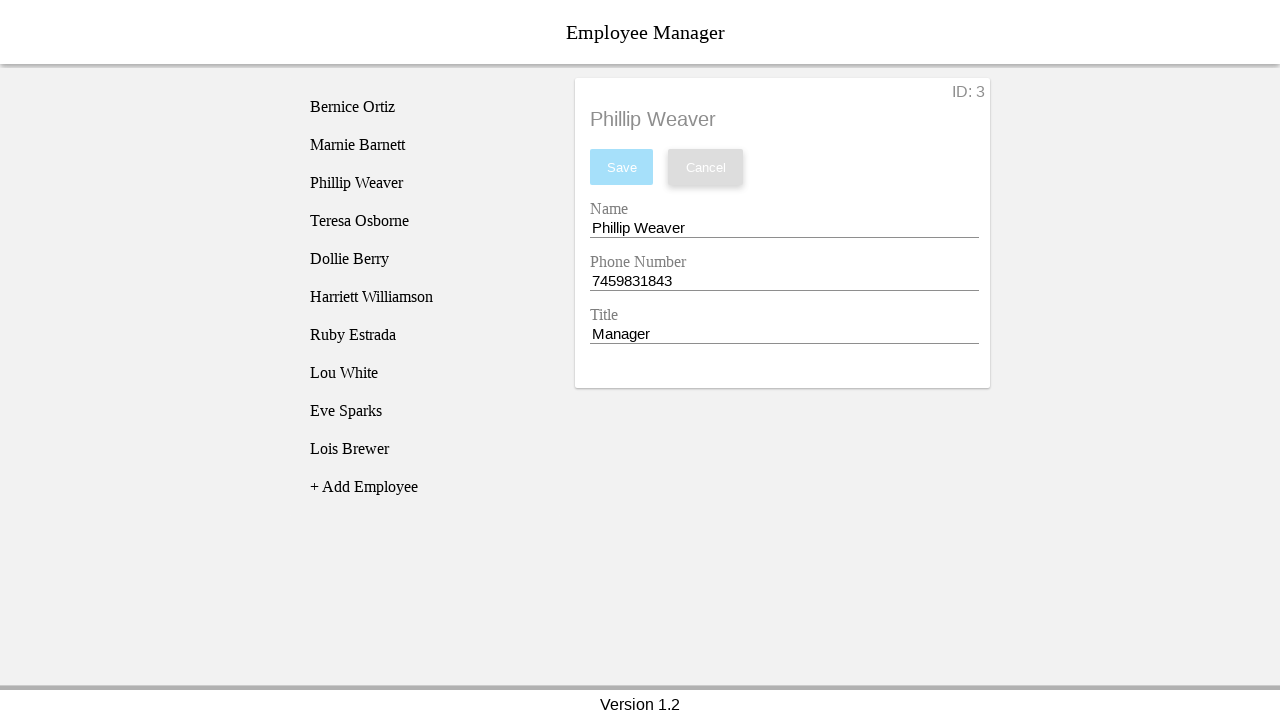